Tests handling a JavaScript prompt alert by clicking a button to trigger the prompt, entering text into the prompt input field, and accepting it

Starting URL: https://the-internet.herokuapp.com/javascript_alerts

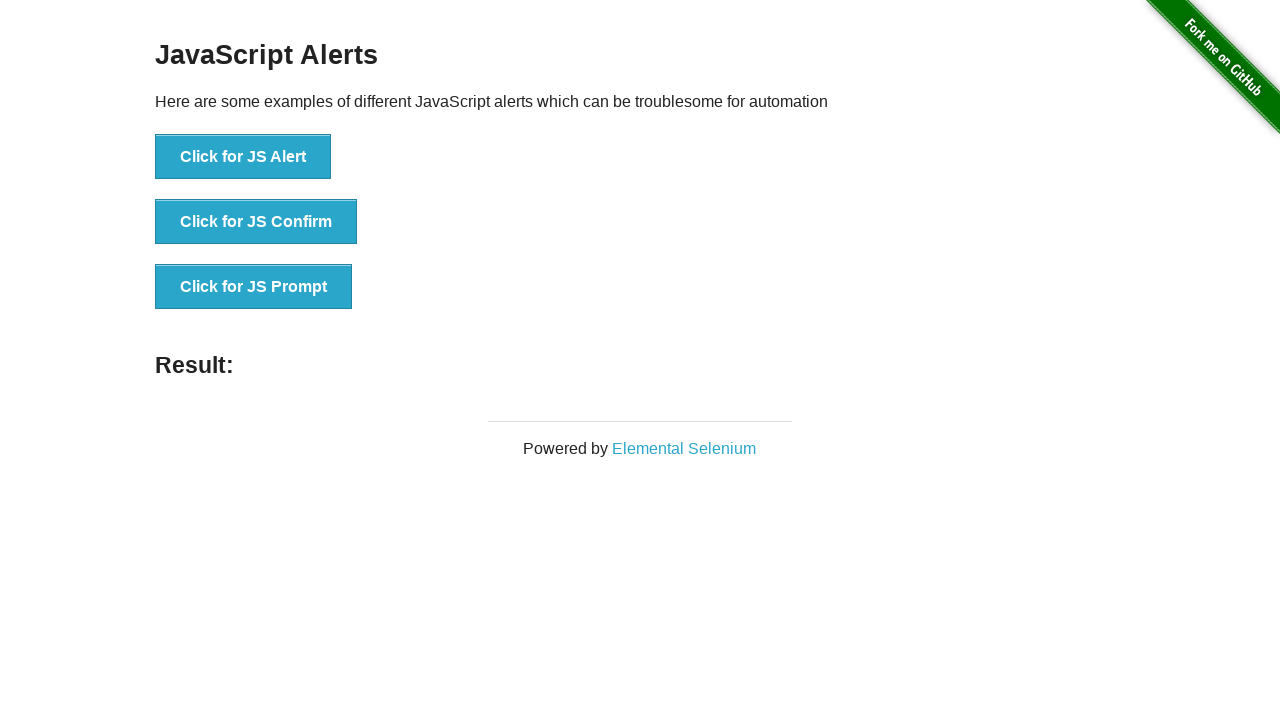

Set up dialog handler to accept prompt with 'Automated Test Input'
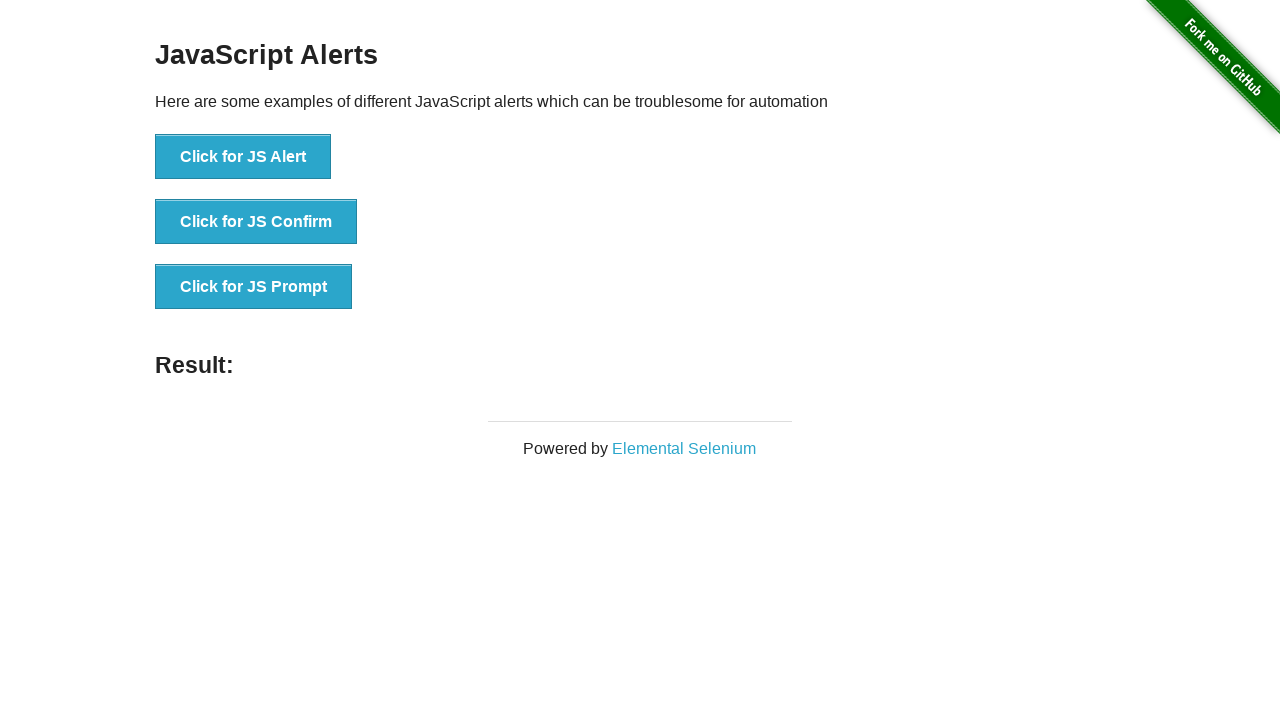

Clicked 'Click for JS Prompt' button to trigger JavaScript prompt alert at (254, 287) on xpath=//button[text()='Click for JS Prompt']
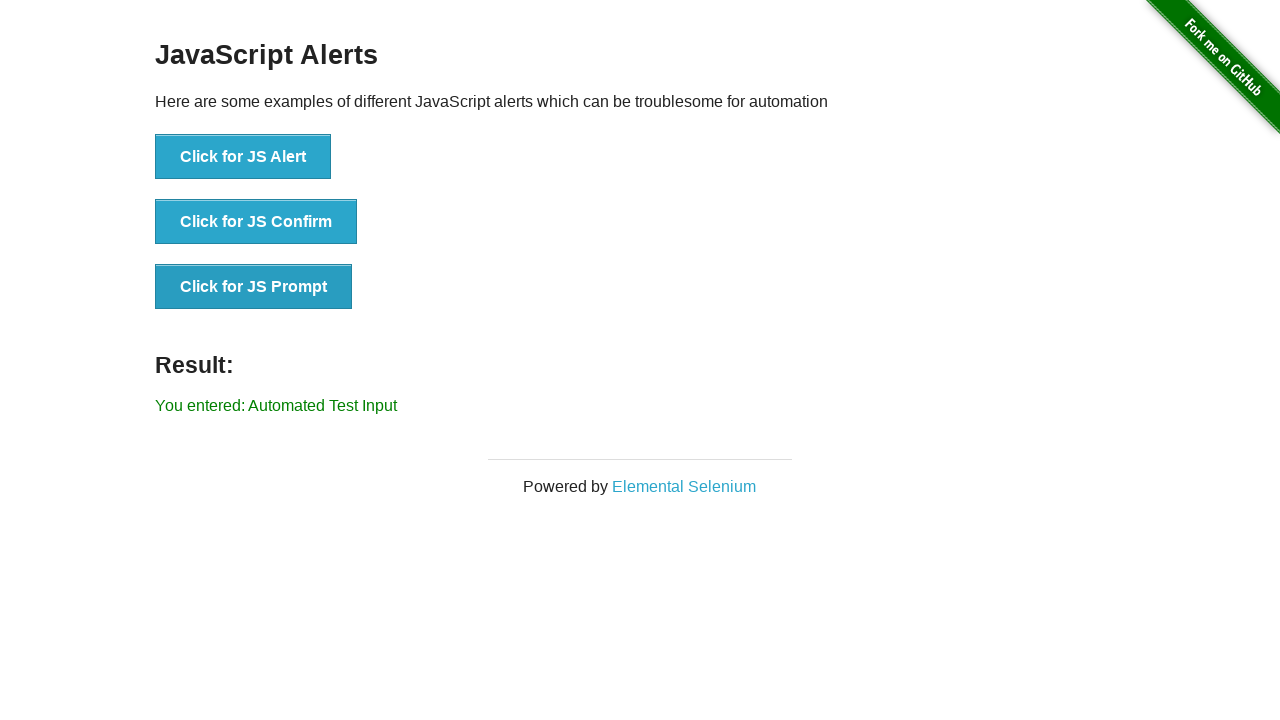

Prompt result element loaded and visible
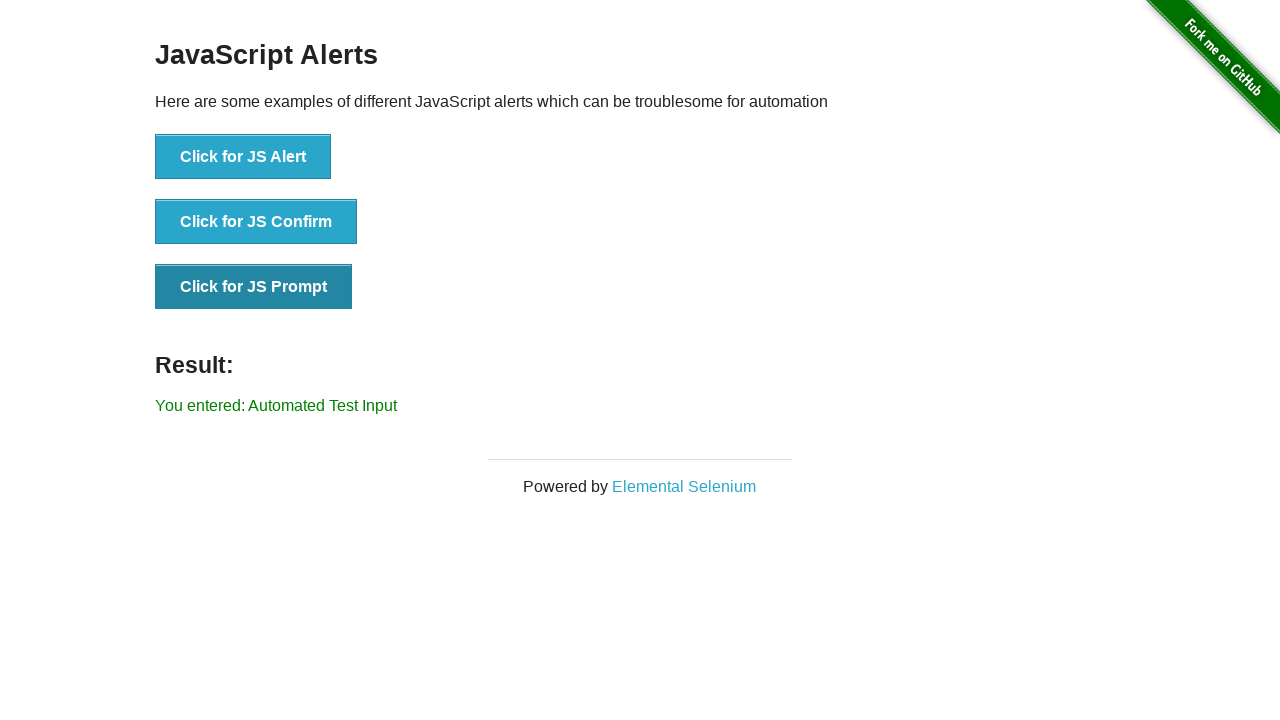

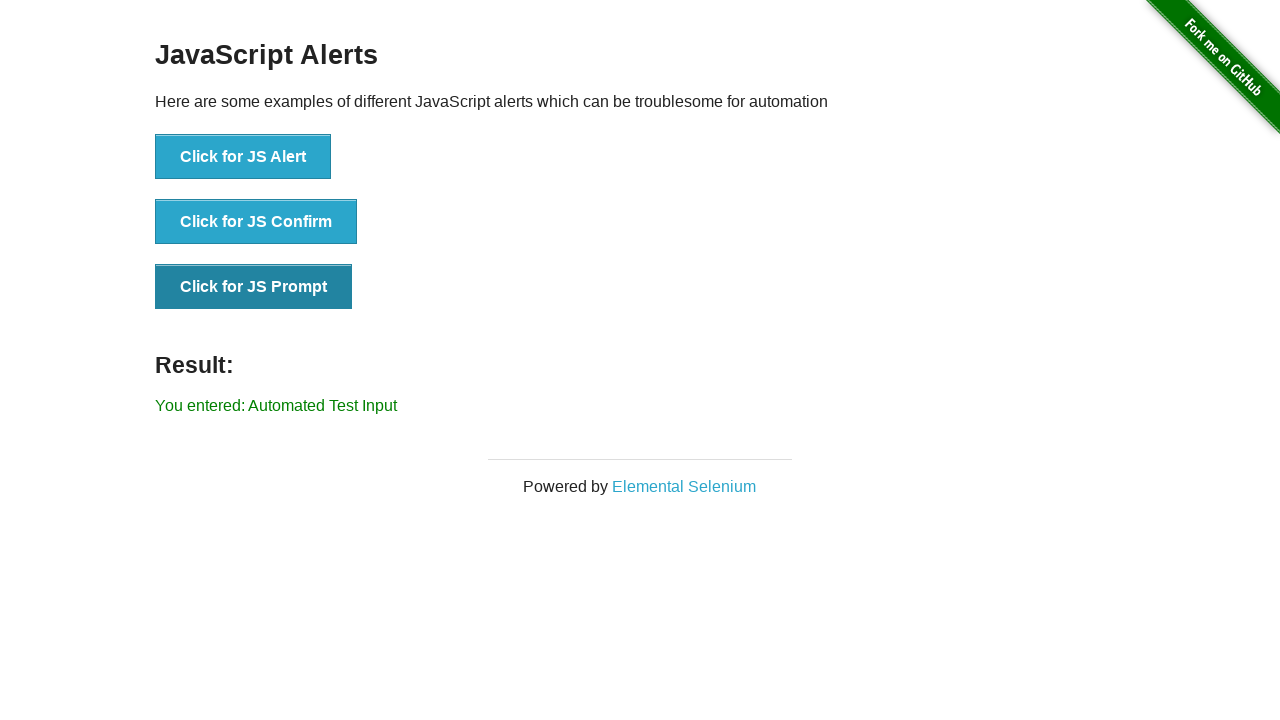